Tests sorting the Due column in descending order by clicking the column header twice and verifying values are sorted from highest to lowest

Starting URL: http://the-internet.herokuapp.com/tables

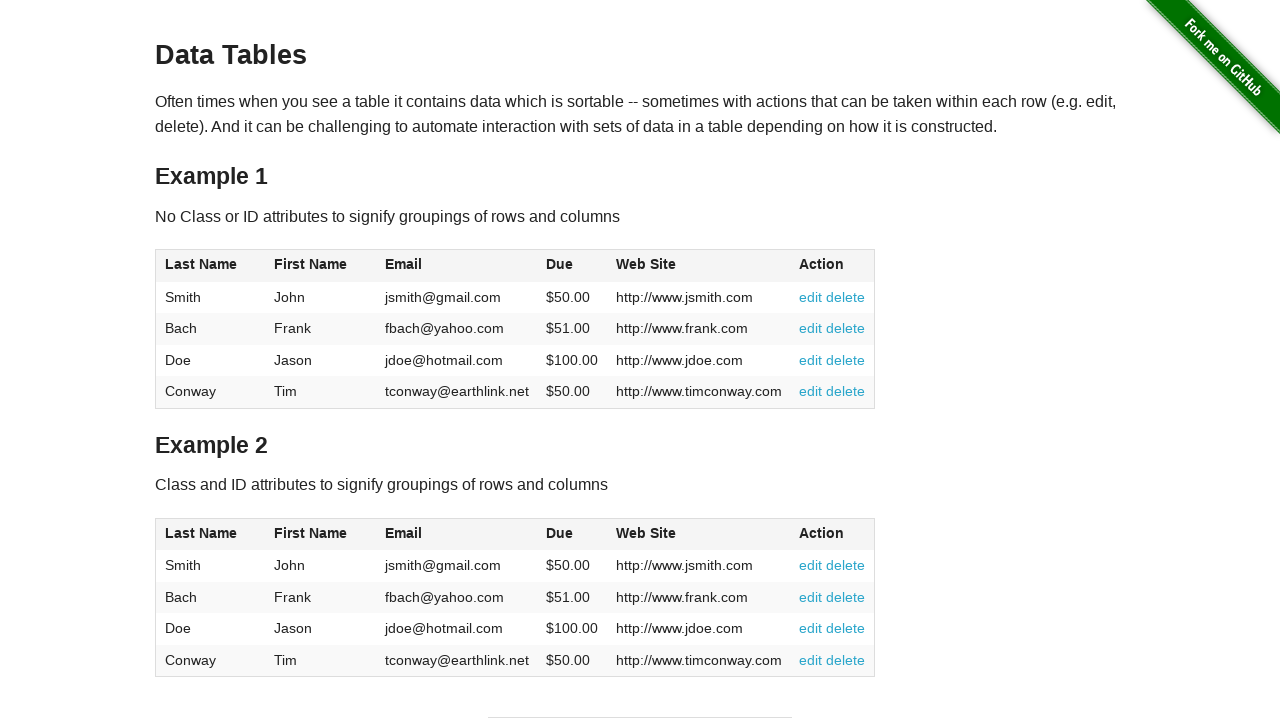

Clicked Due column header first time at (572, 266) on #table1 thead tr th:nth-of-type(4)
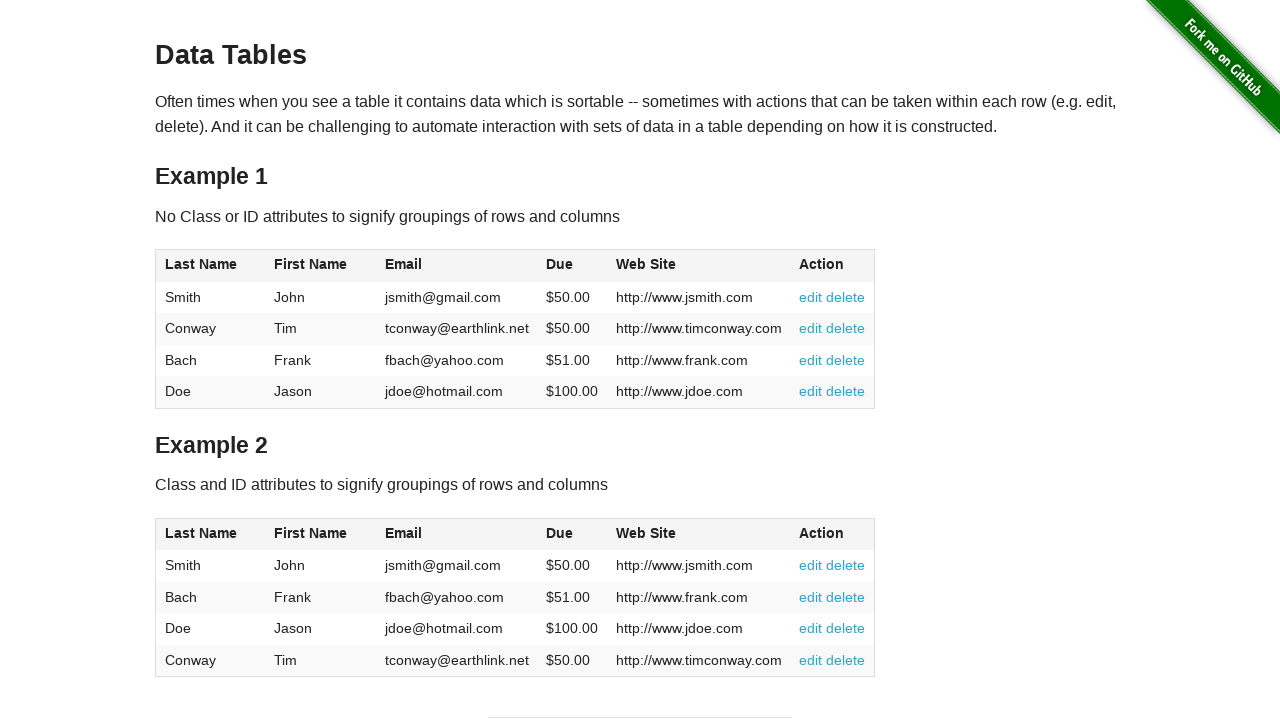

Clicked Due column header second time to sort descending at (572, 266) on #table1 thead tr th:nth-of-type(4)
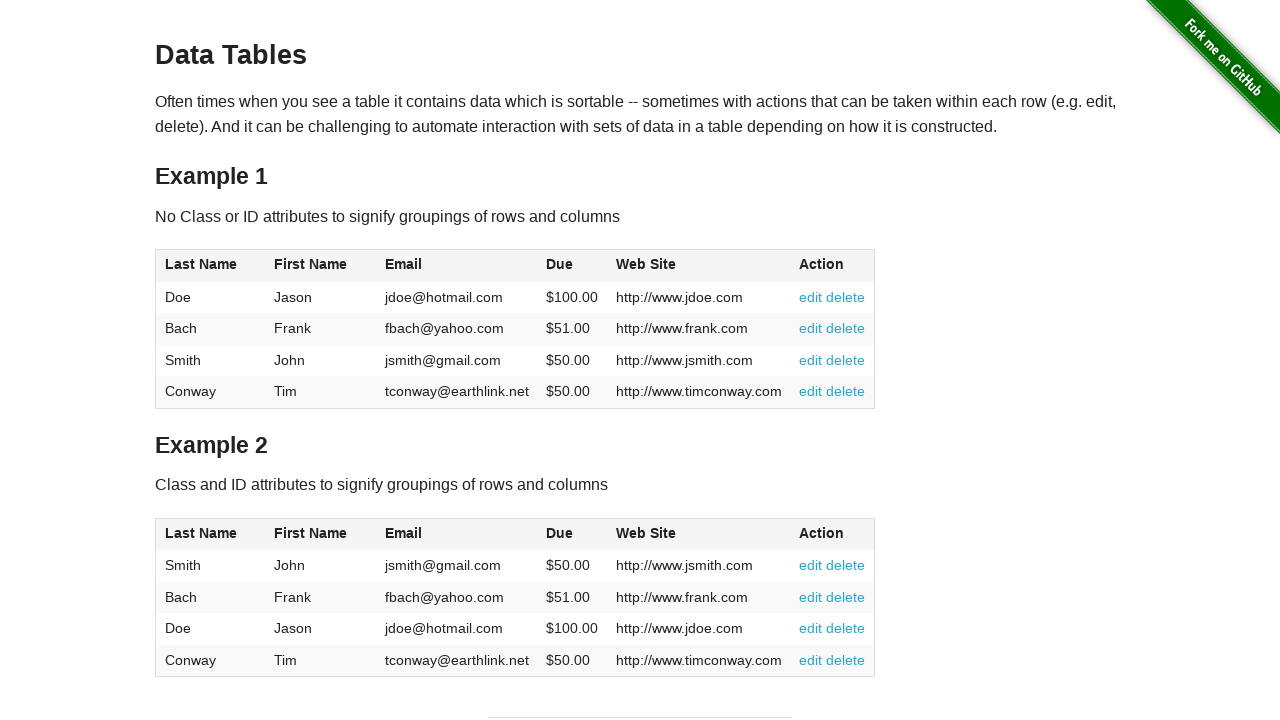

Table Due column loaded and sorted
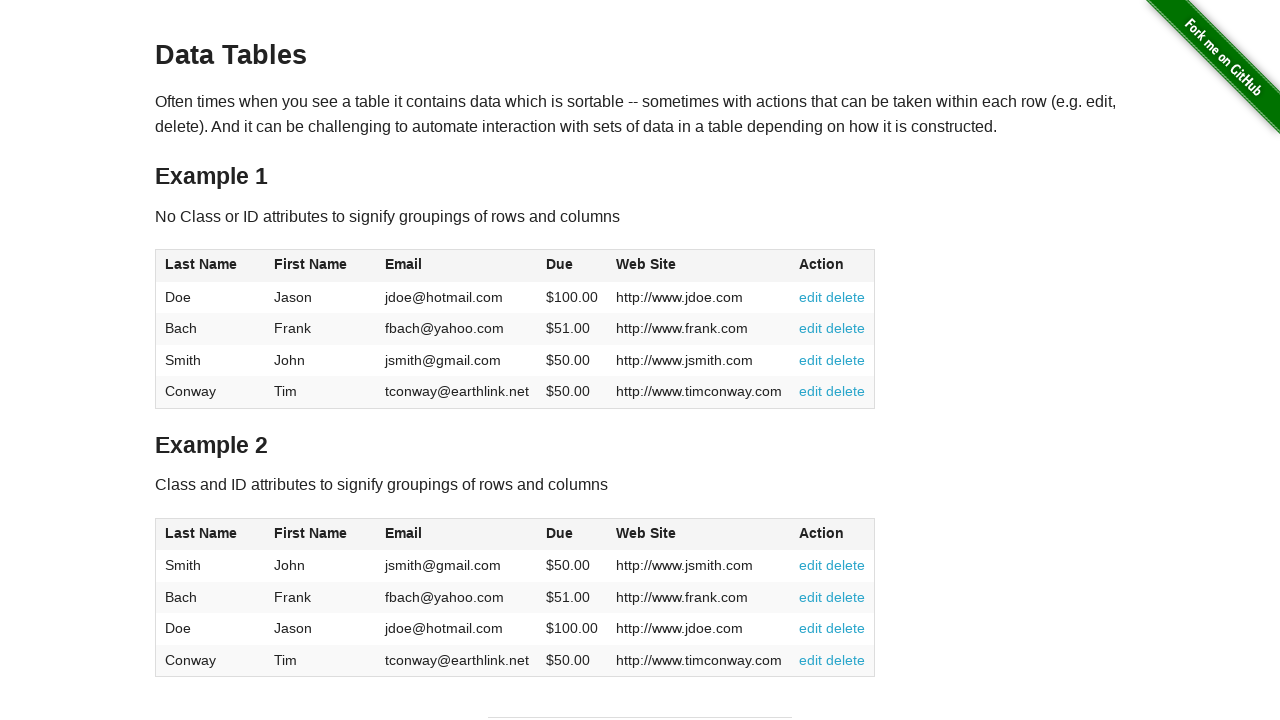

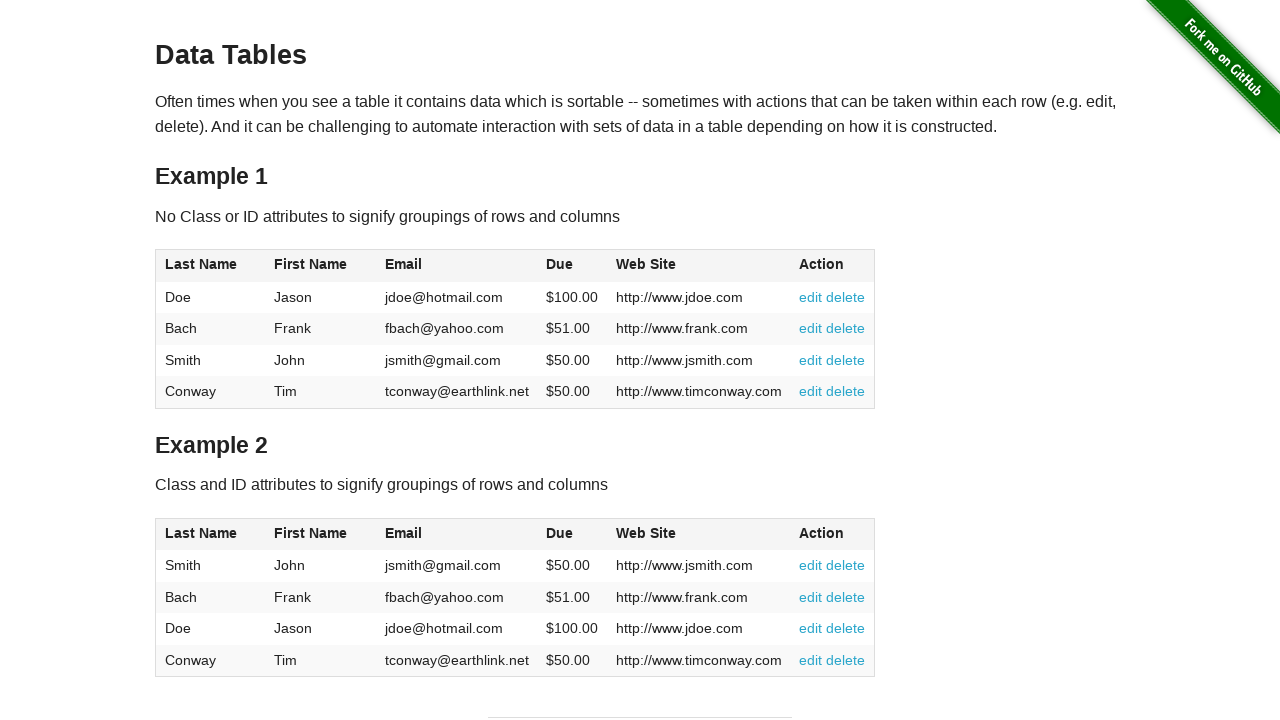